Clicks on the sign up button to open the registration modal

Starting URL: https://www.demoblaze.com/index.html

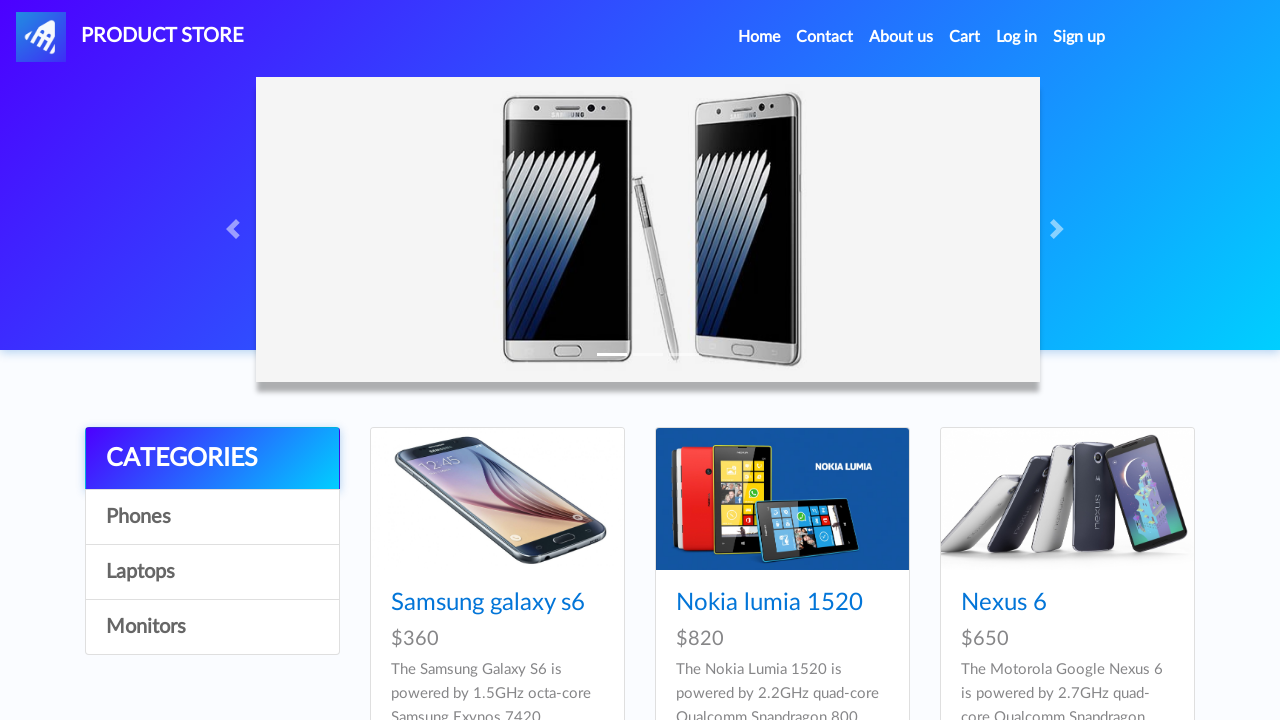

Navigated to DemoBlaze homepage
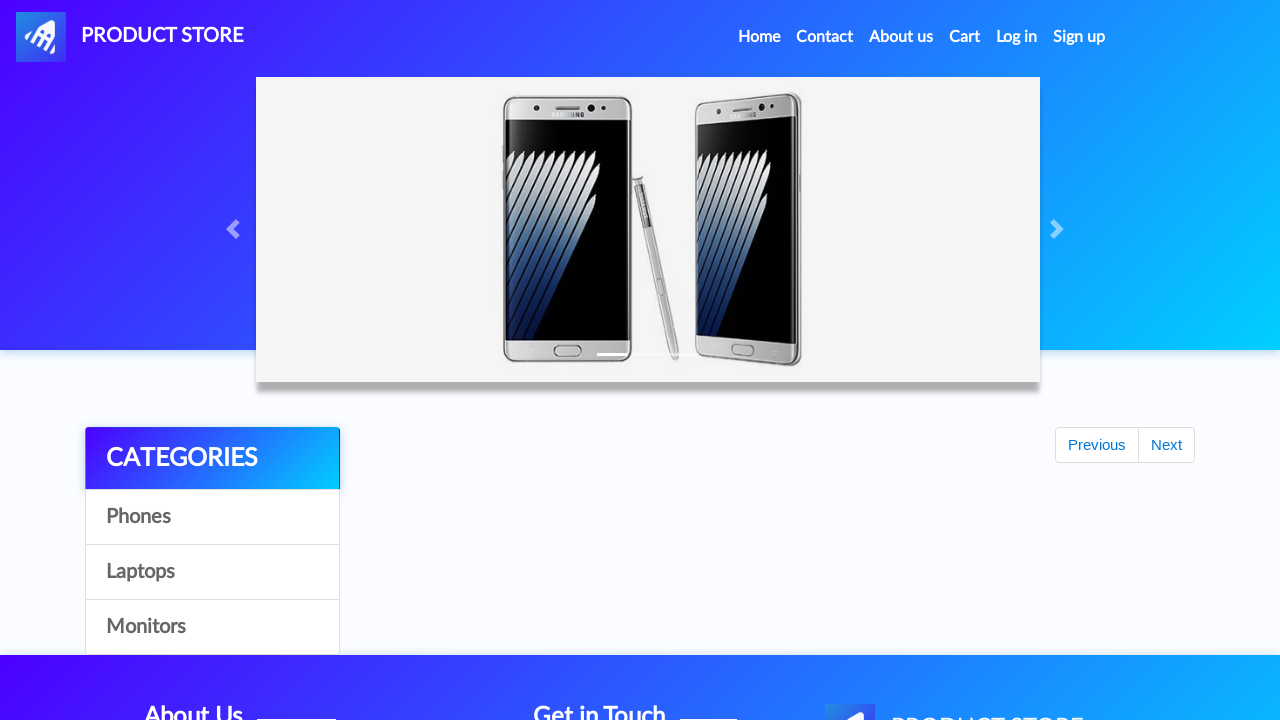

Clicked on the sign in button to open the registration modal at (1079, 37) on #signin2
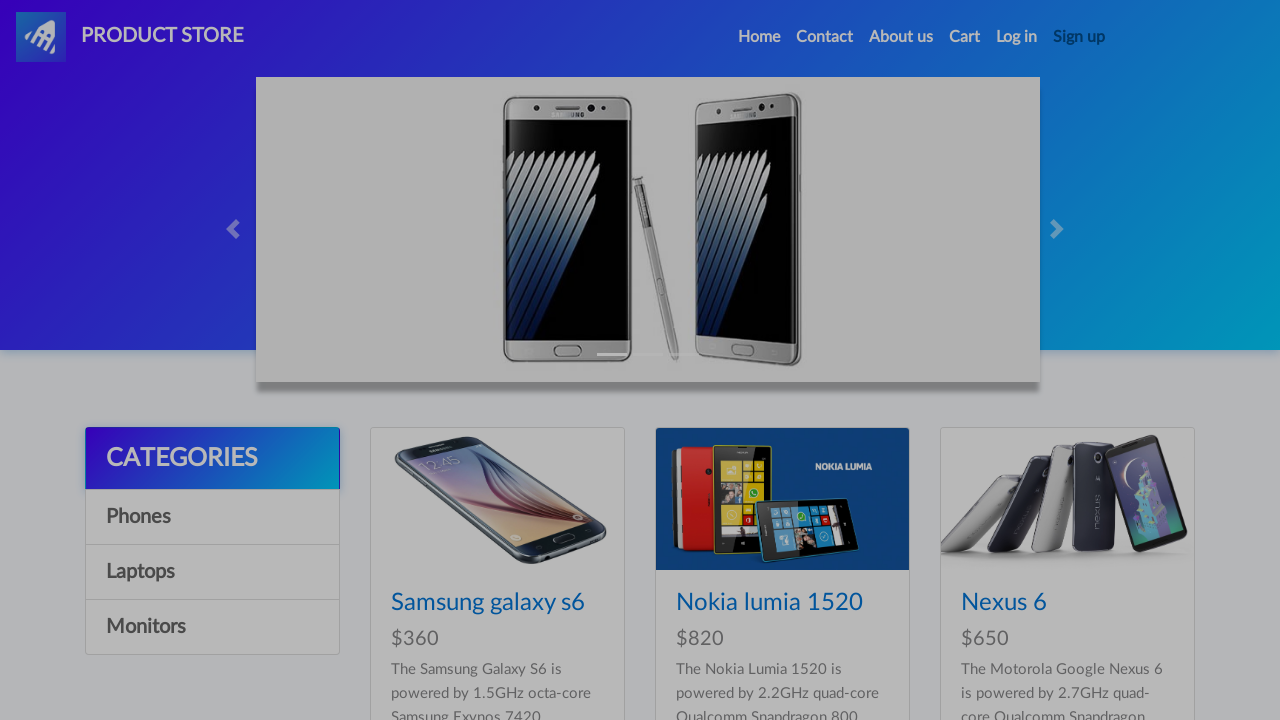

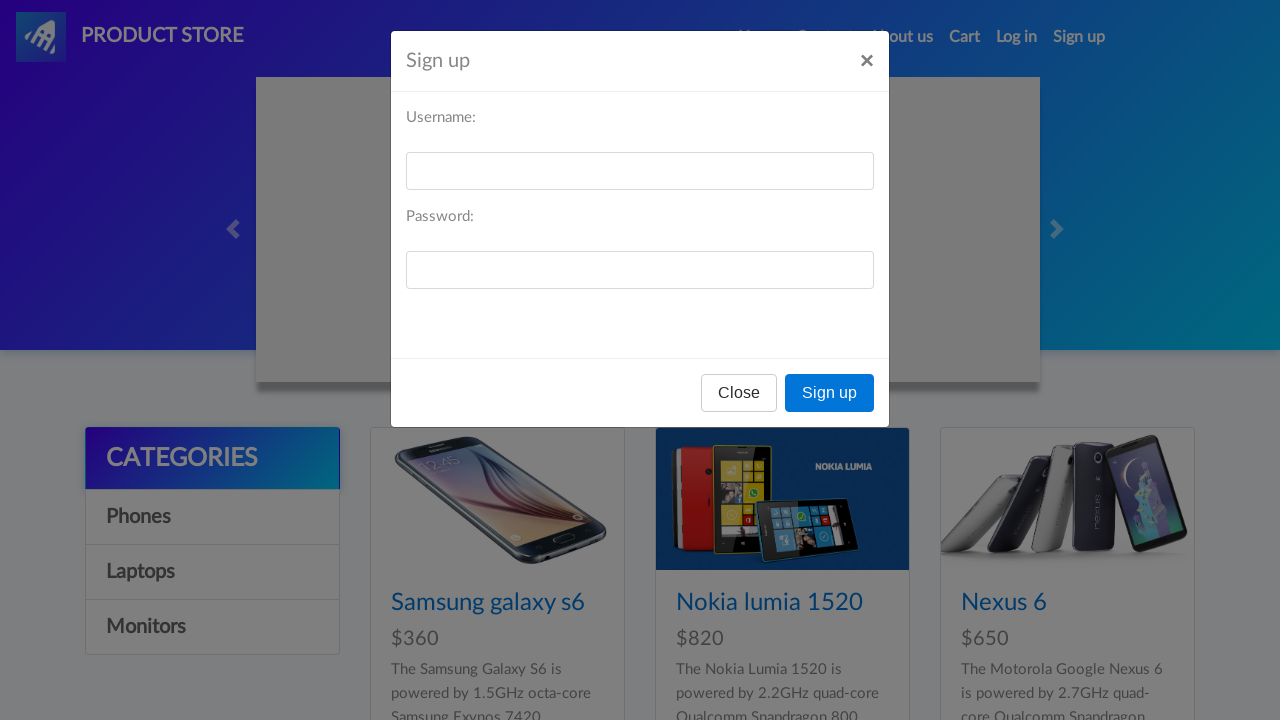